Showcases the AI video interview system by scrolling through the interface, analysis engine, assessment dashboard, and feature components

Starting URL: https://synchro-hr.vercel.app/demo/ai-interview

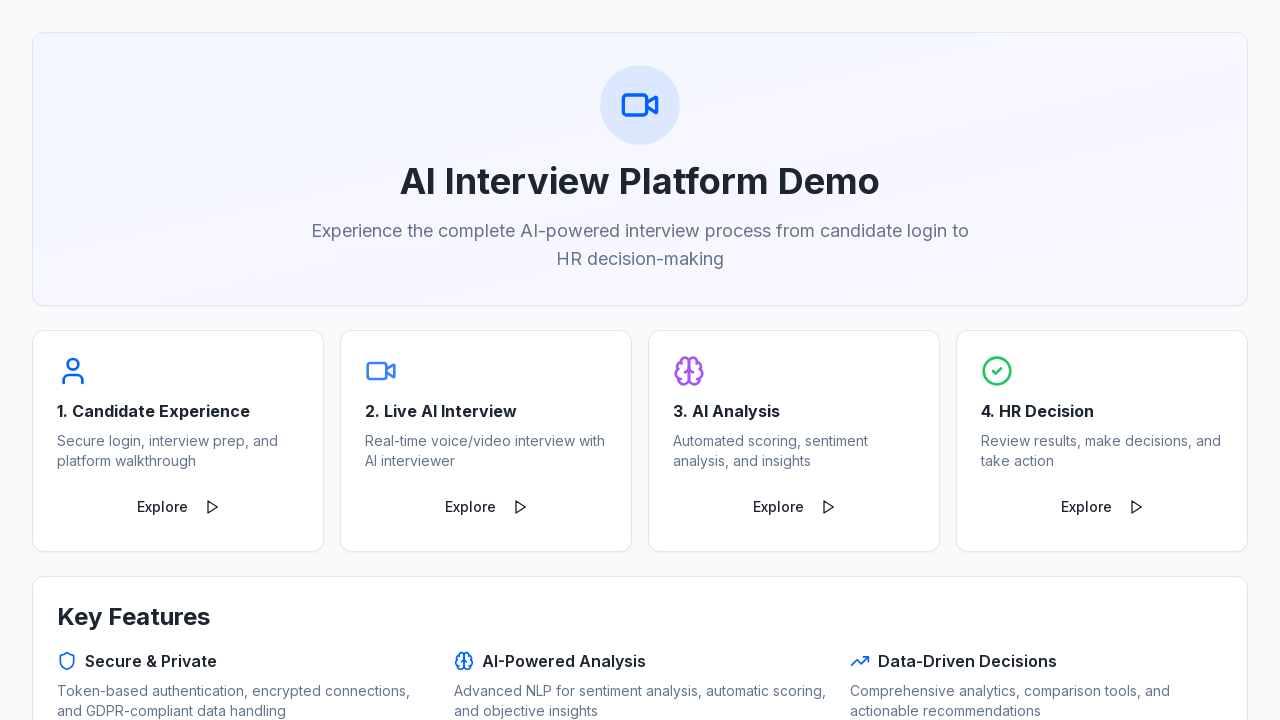

Initial page load wait completed
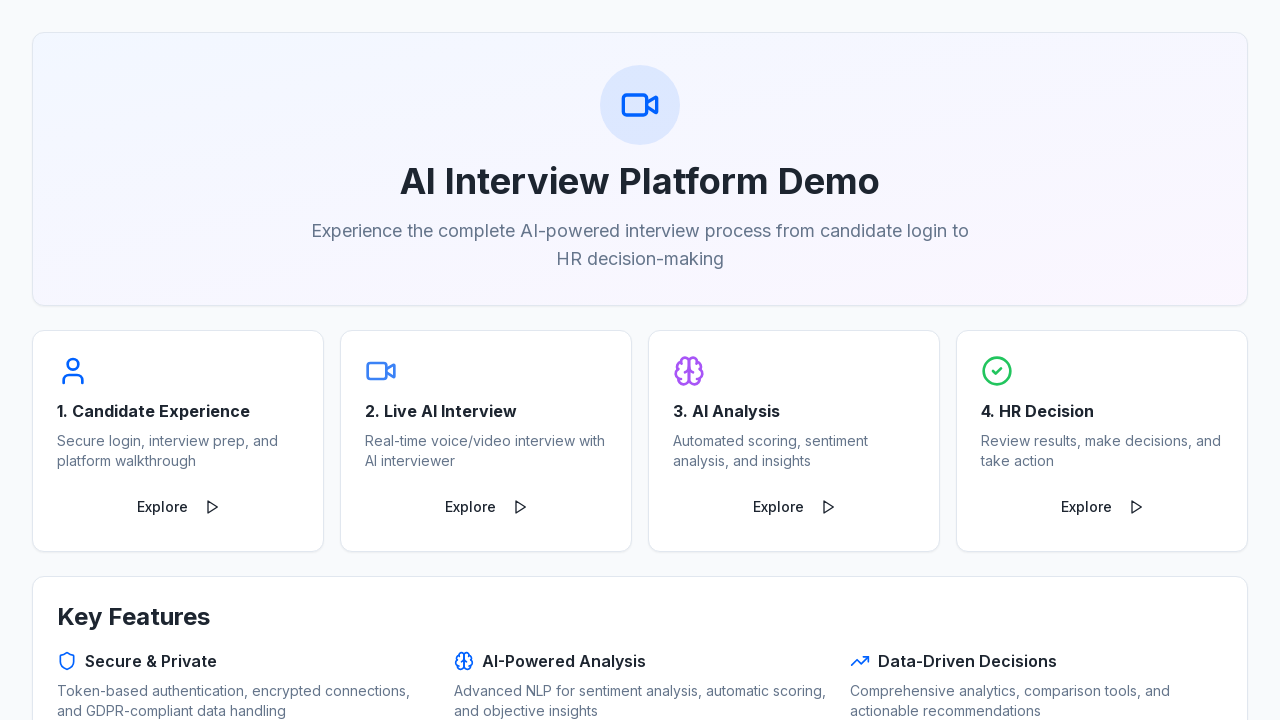

Scrolled down to Voice & Video Interview Interface section
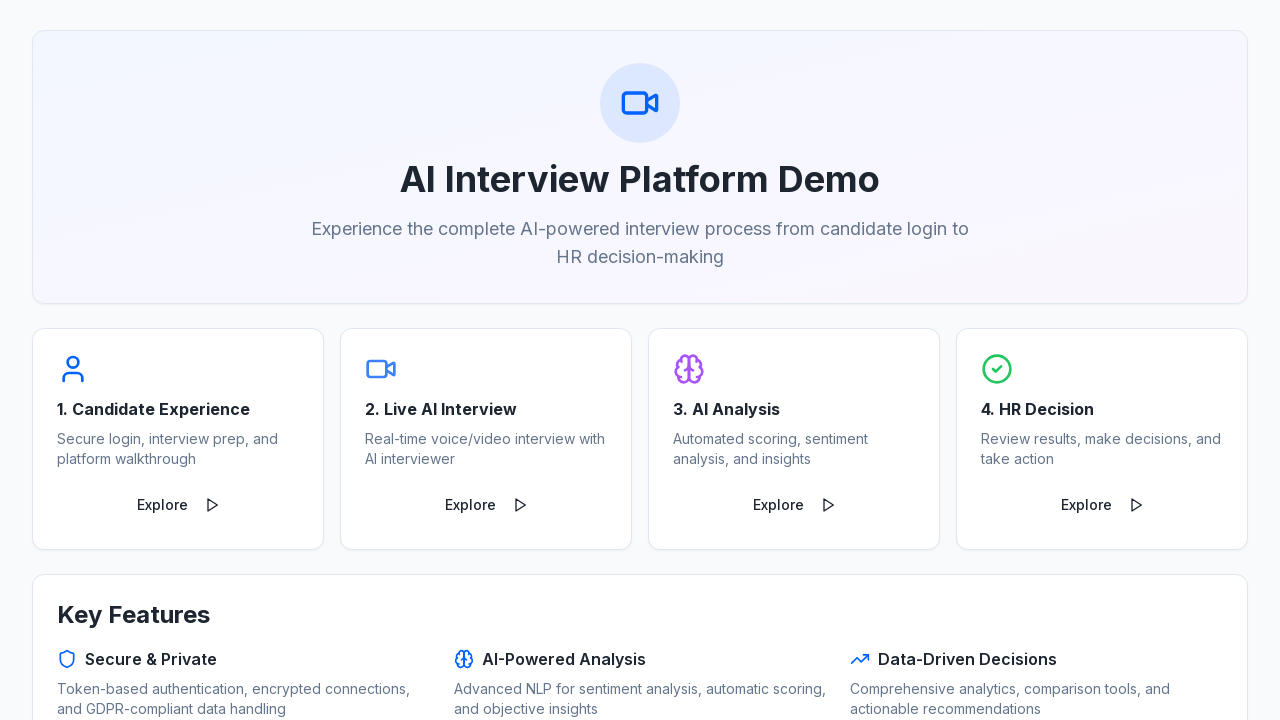

Wait completed after scrolling to Voice & Video Interview Interface
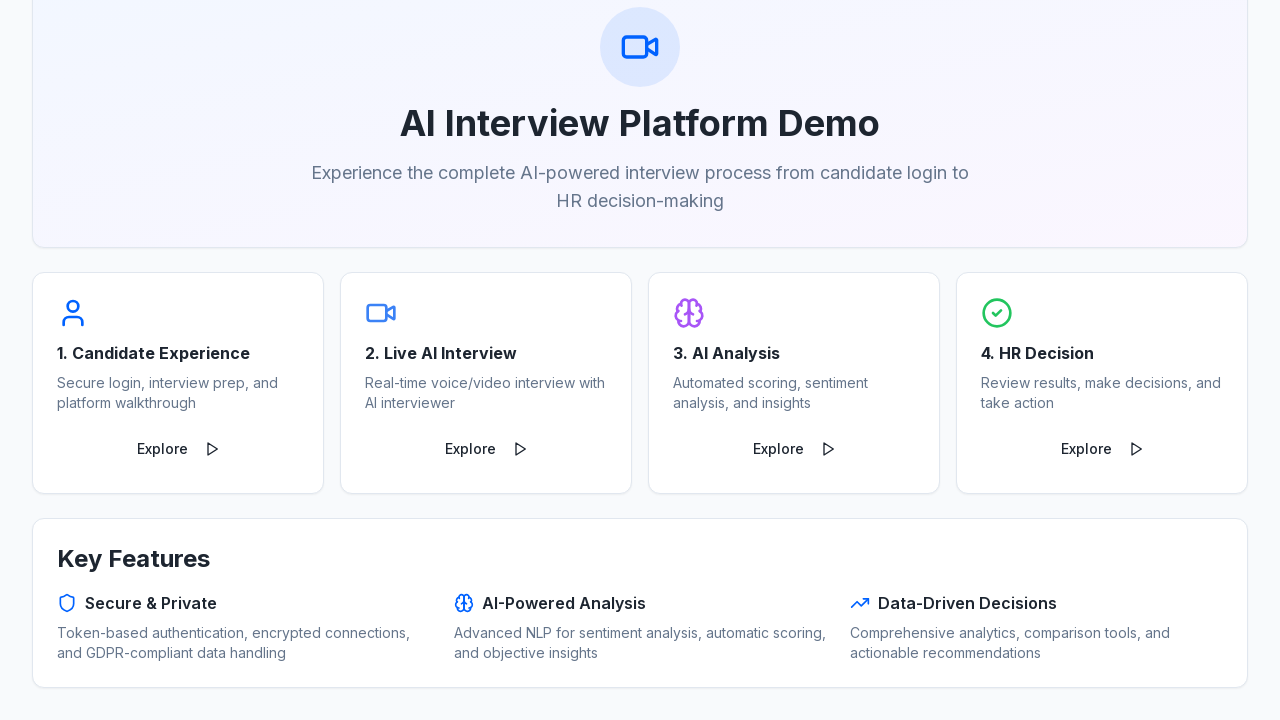

Scrolled down to AI Analysis Engine section
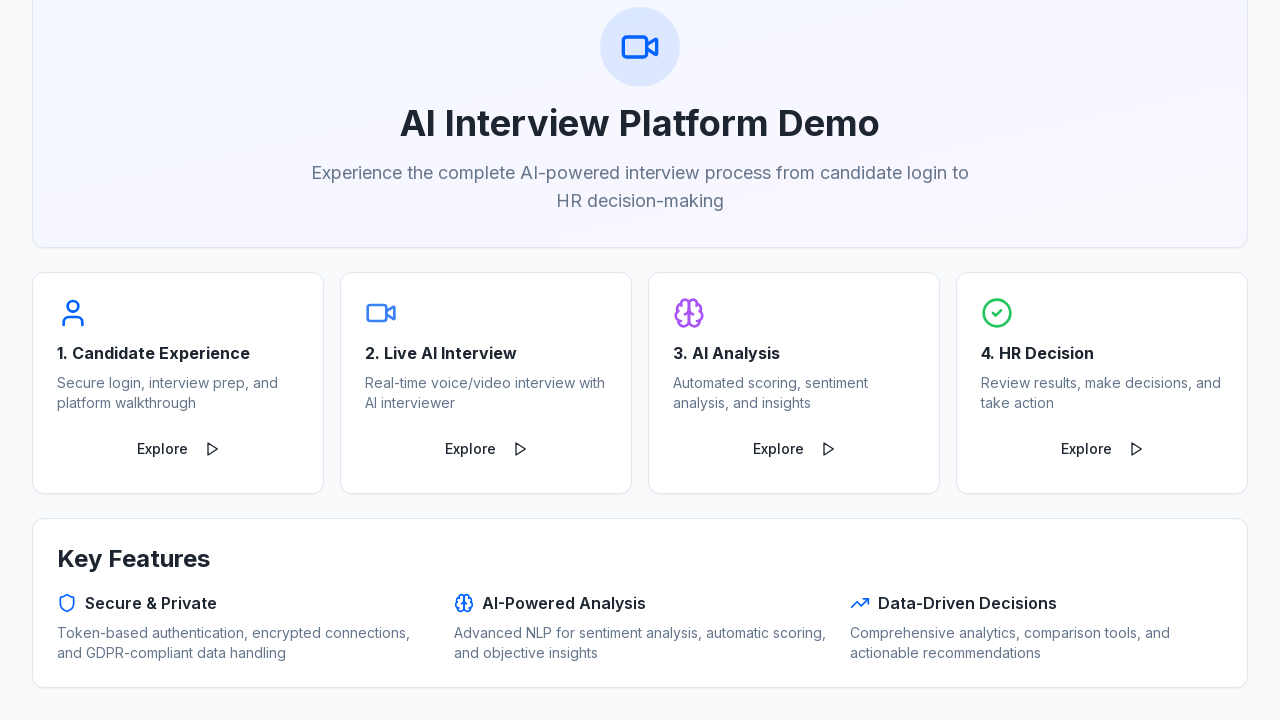

Wait completed after scrolling to AI Analysis Engine
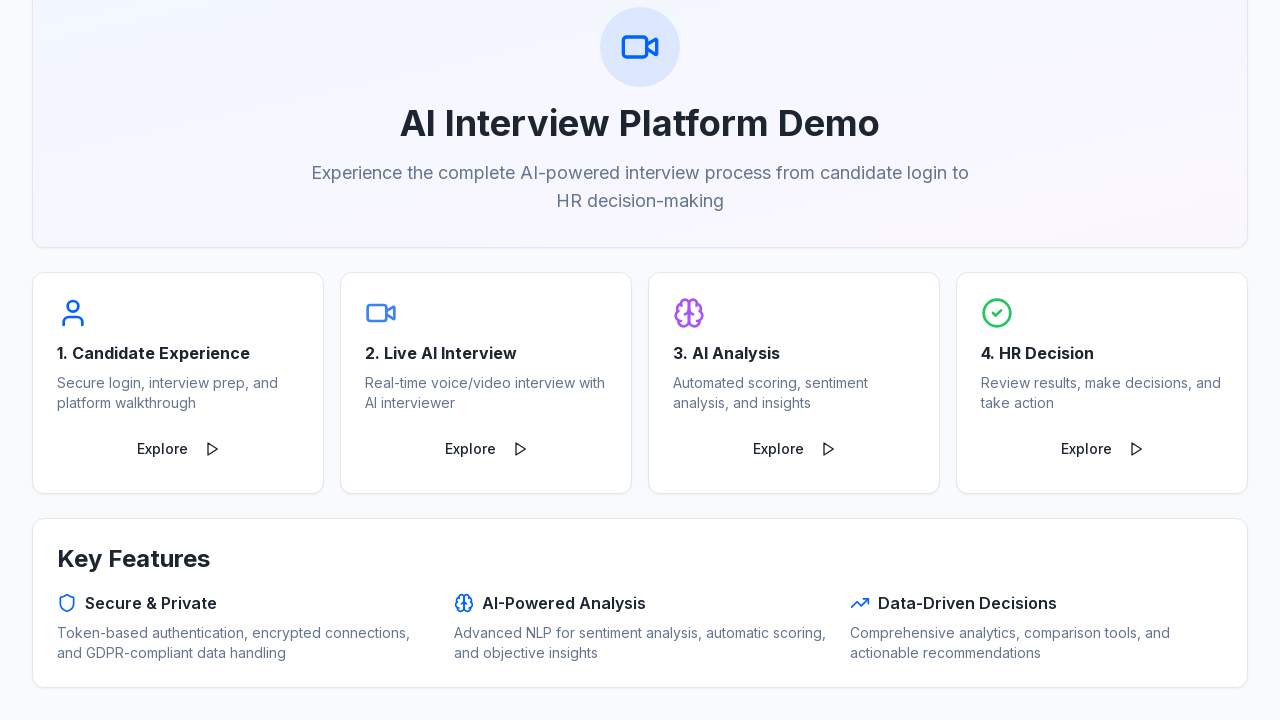

Scrolled down to Candidate Assessment Dashboard section
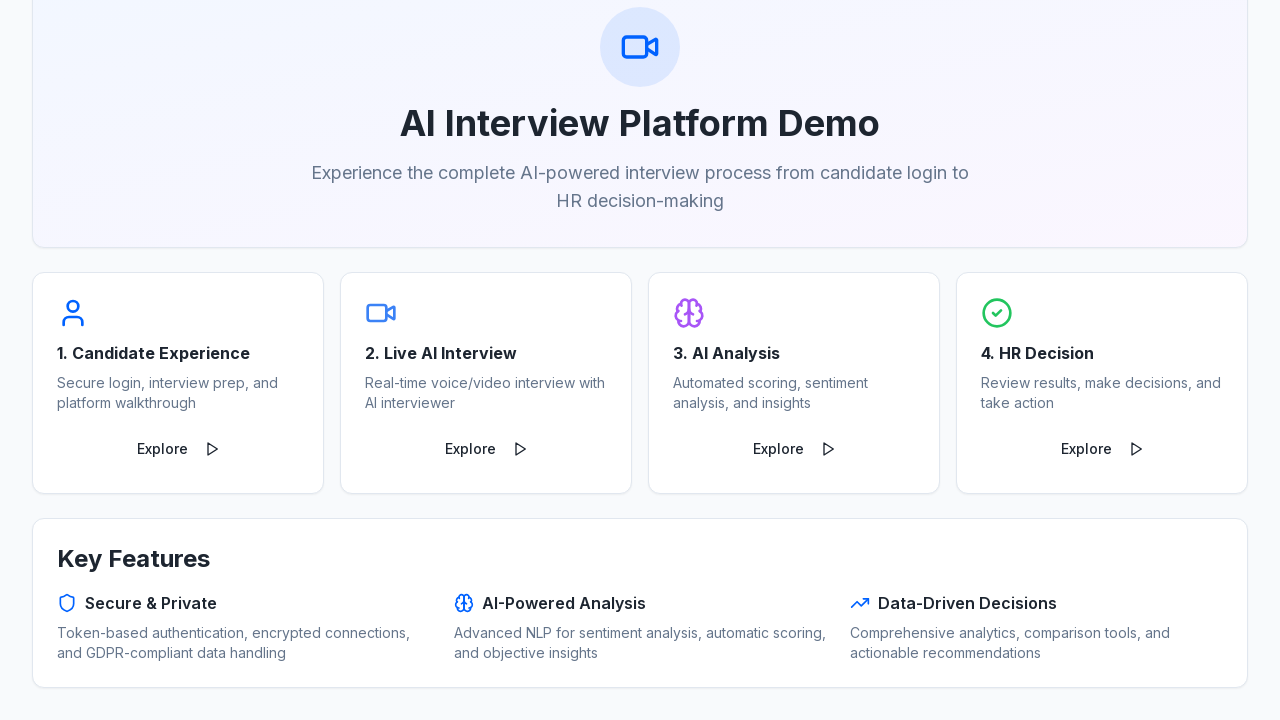

Wait completed after scrolling to Candidate Assessment Dashboard
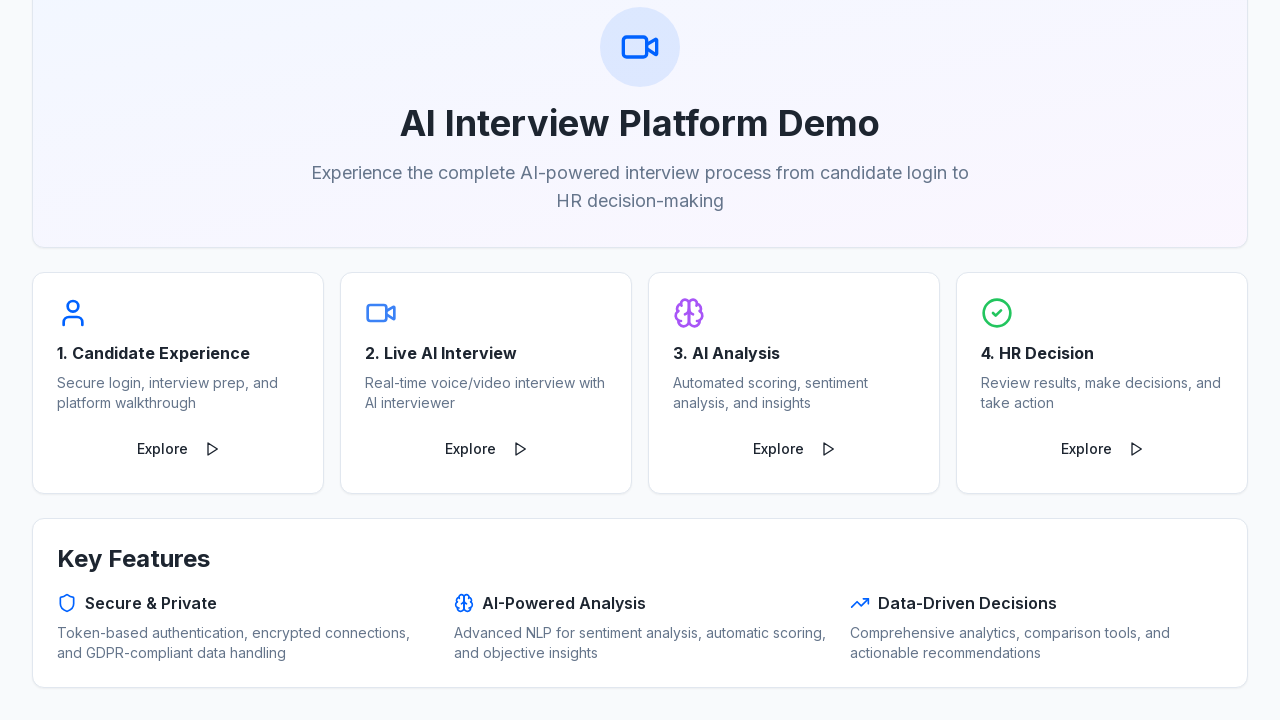

Scrolled down to Interview Recording section
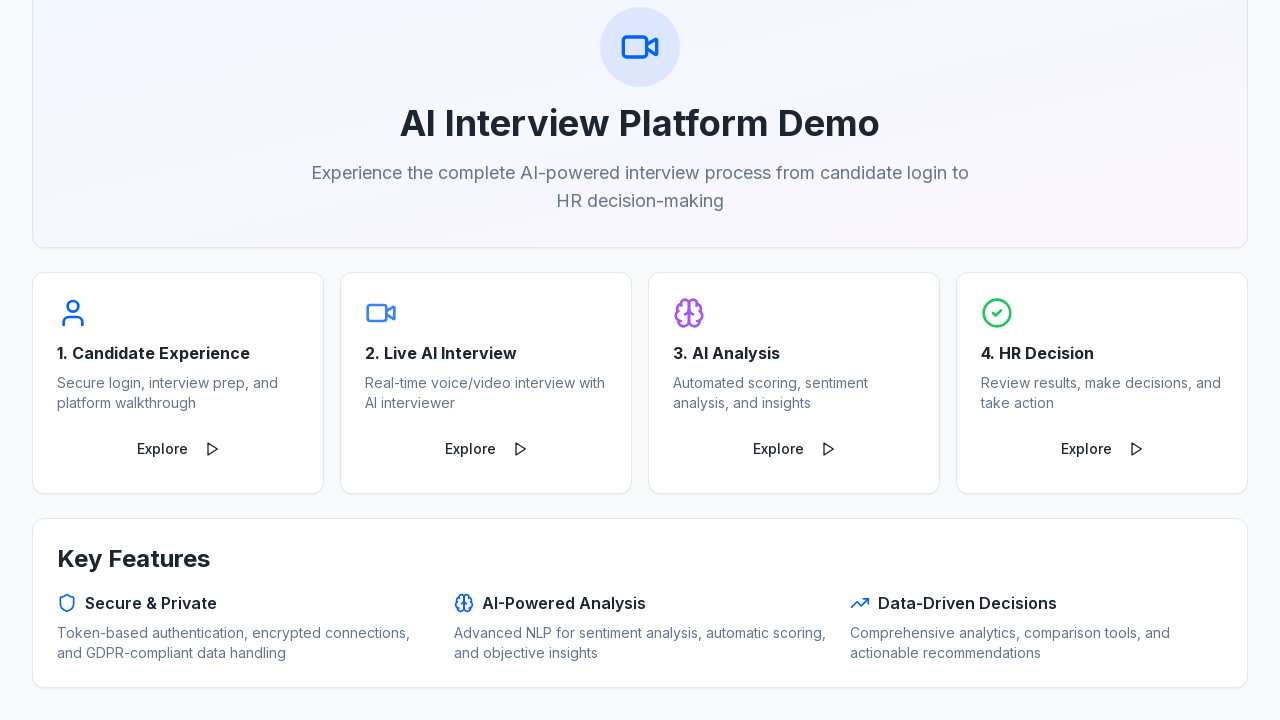

Wait completed after scrolling to Interview Recording section
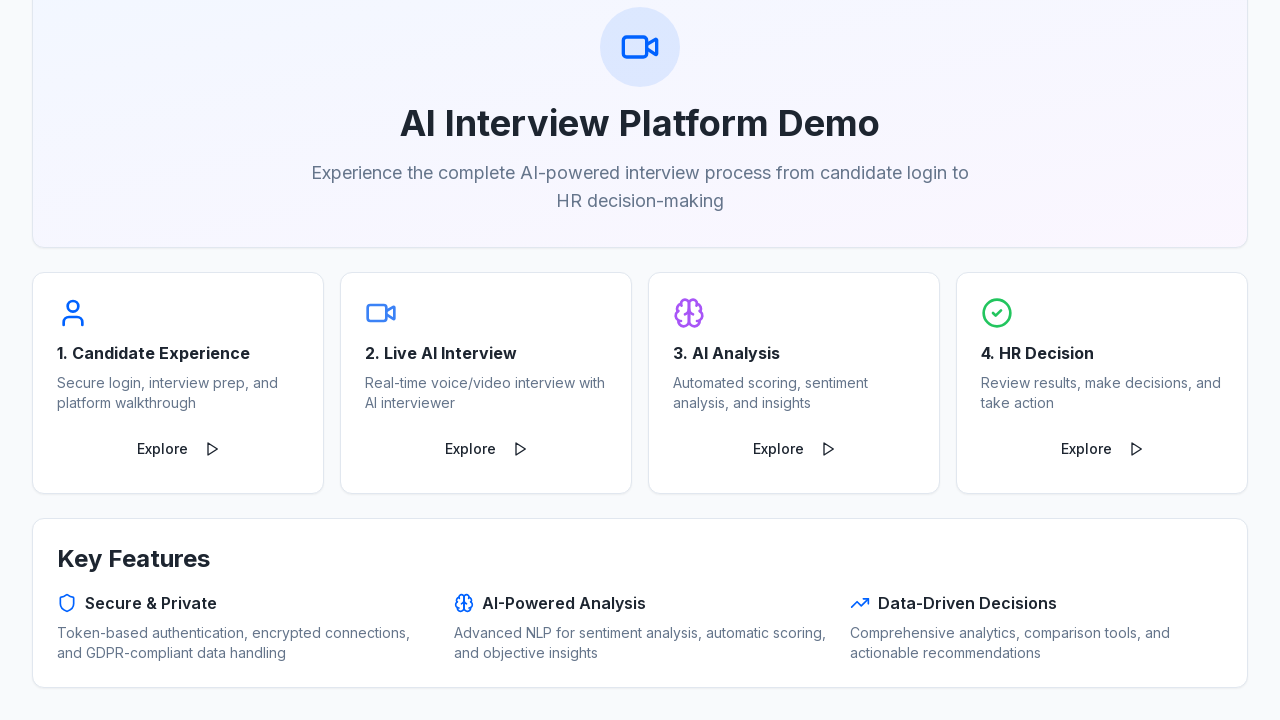

Scrolled back to top of the page
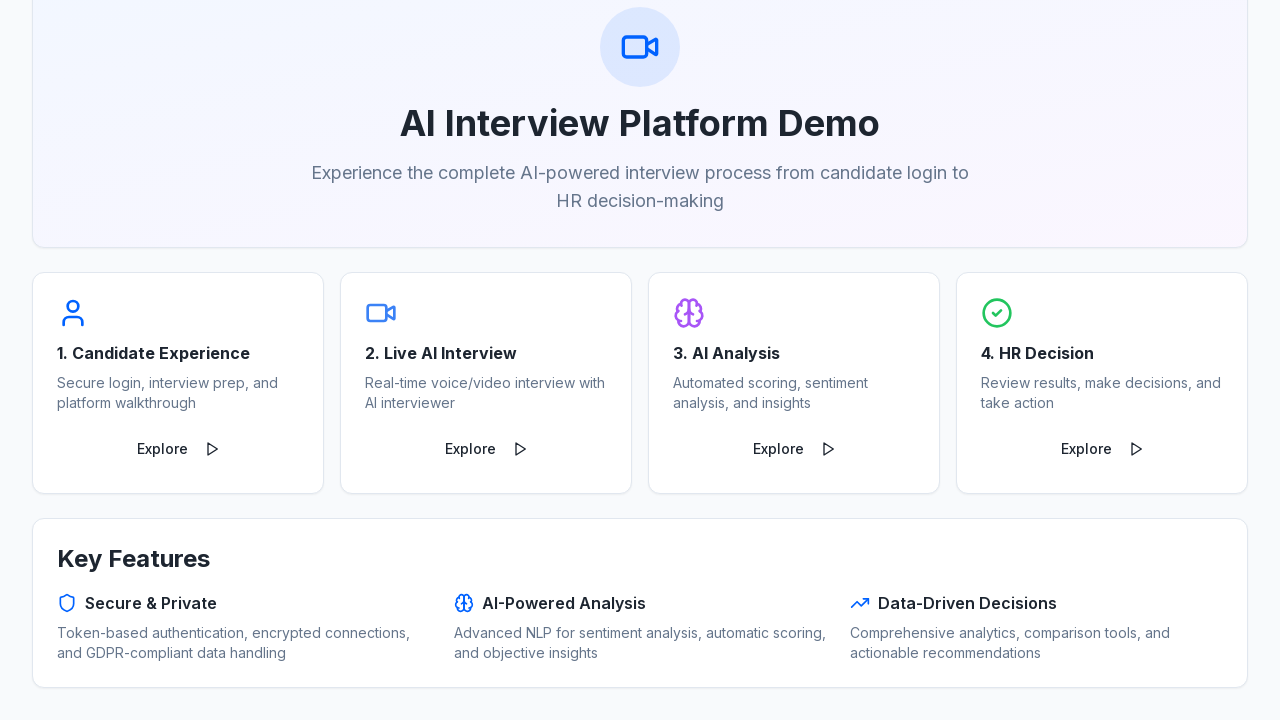

Final wait completed after scrolling back to top
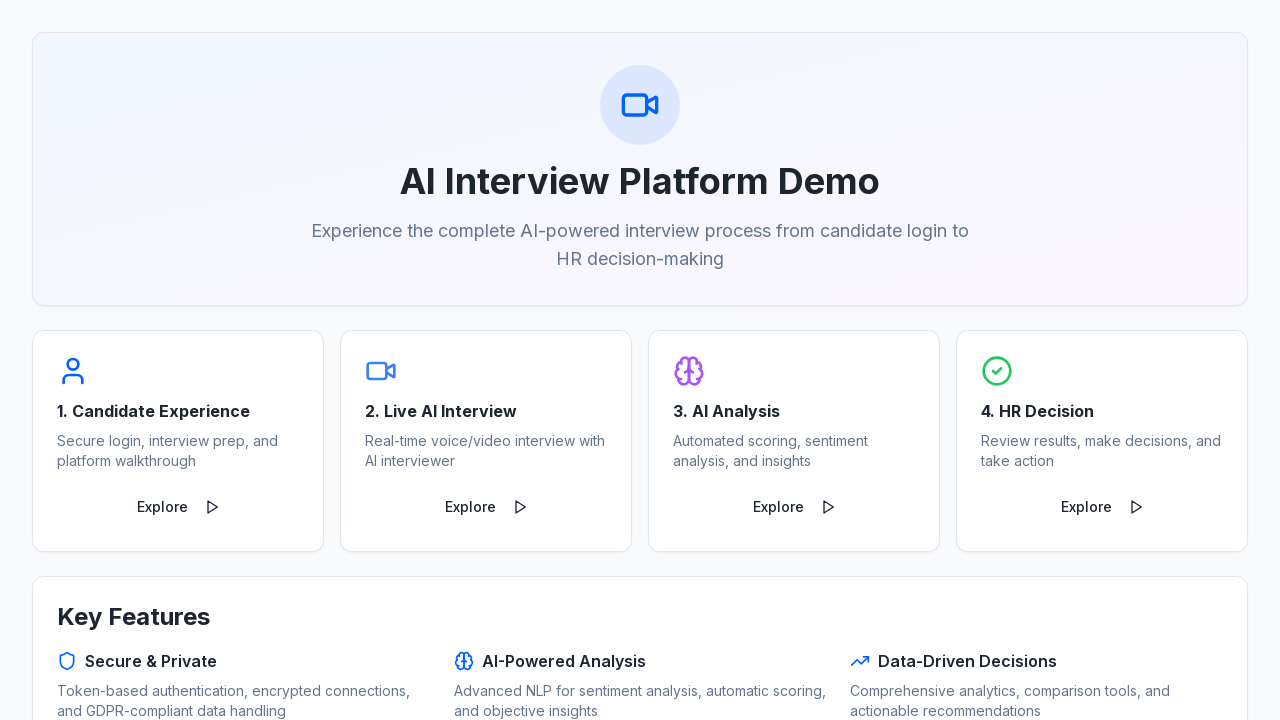

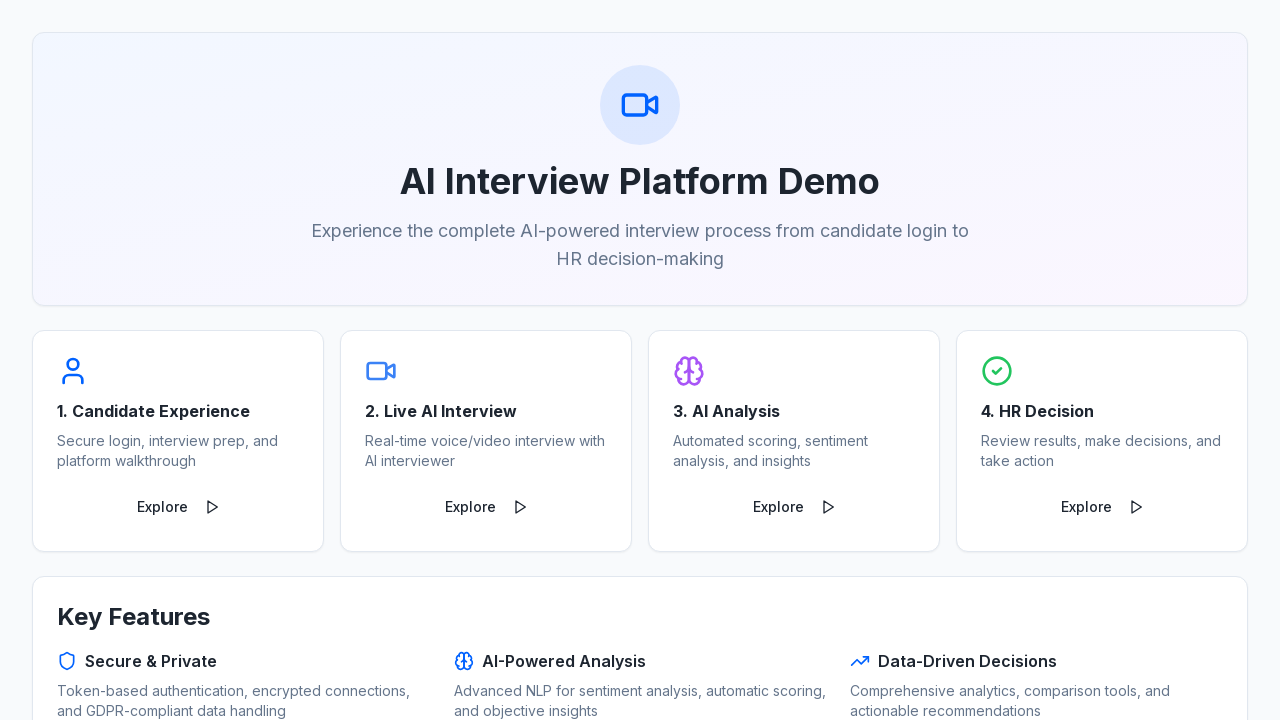